Tests browser navigation by refreshing the page, navigating to another page, then using back and forward navigation

Starting URL: https://www.techglobal-training.com/

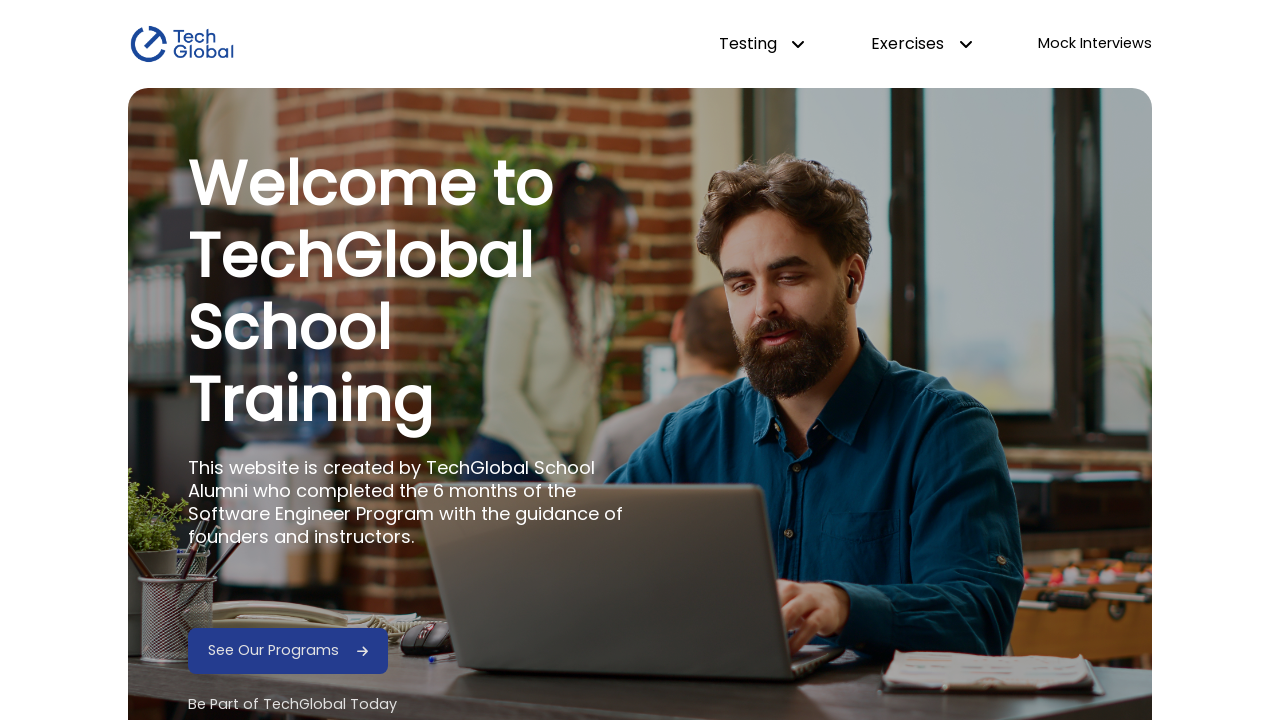

Reloaded the current page
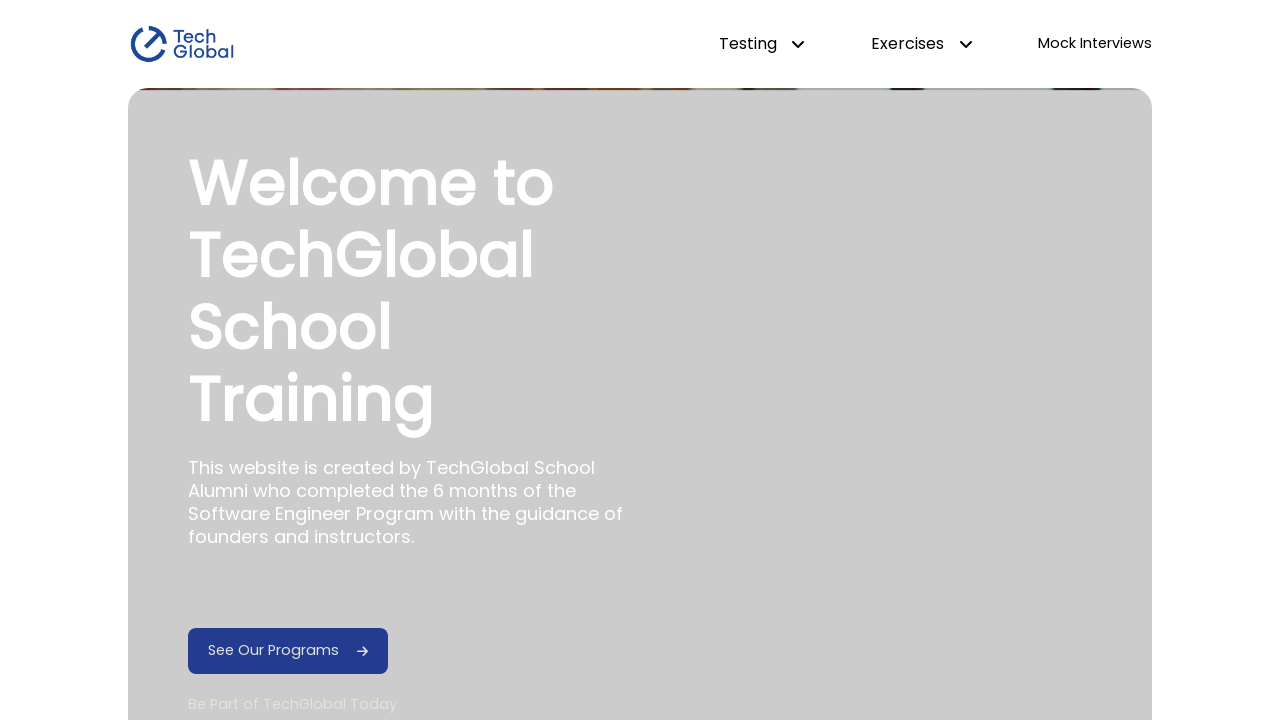

Navigated to frontend training page
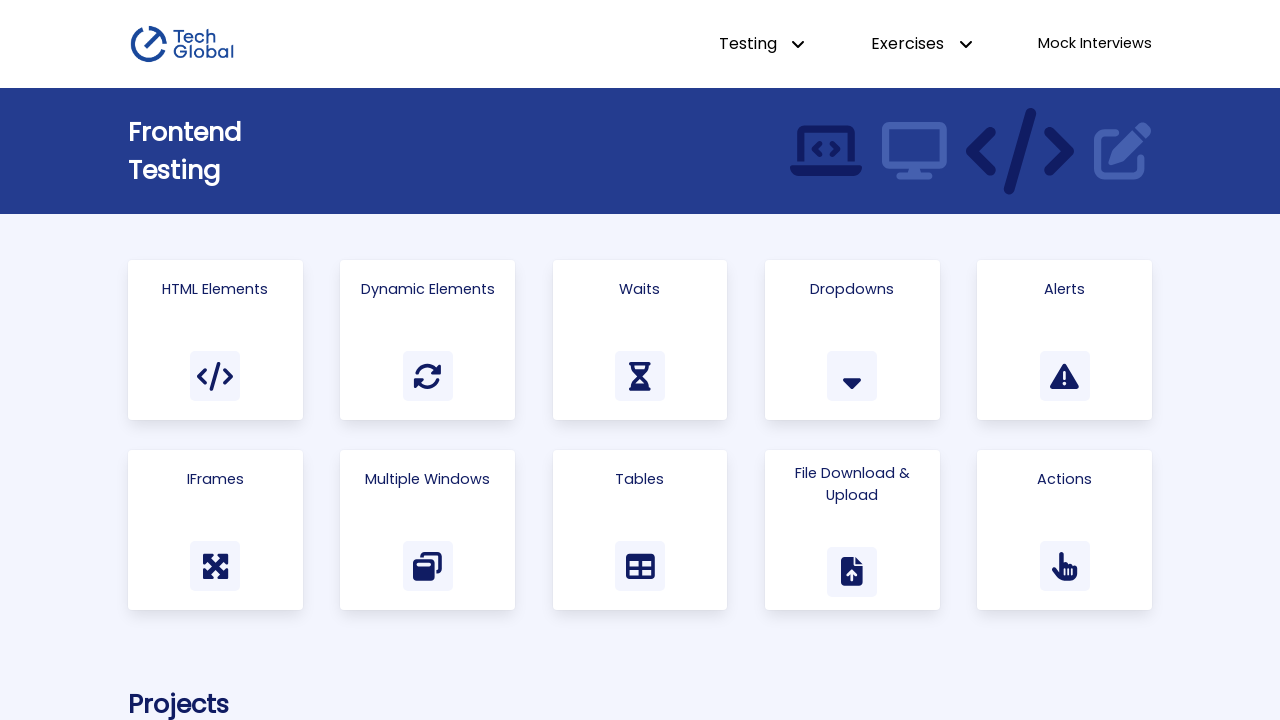

Navigated back to previous page
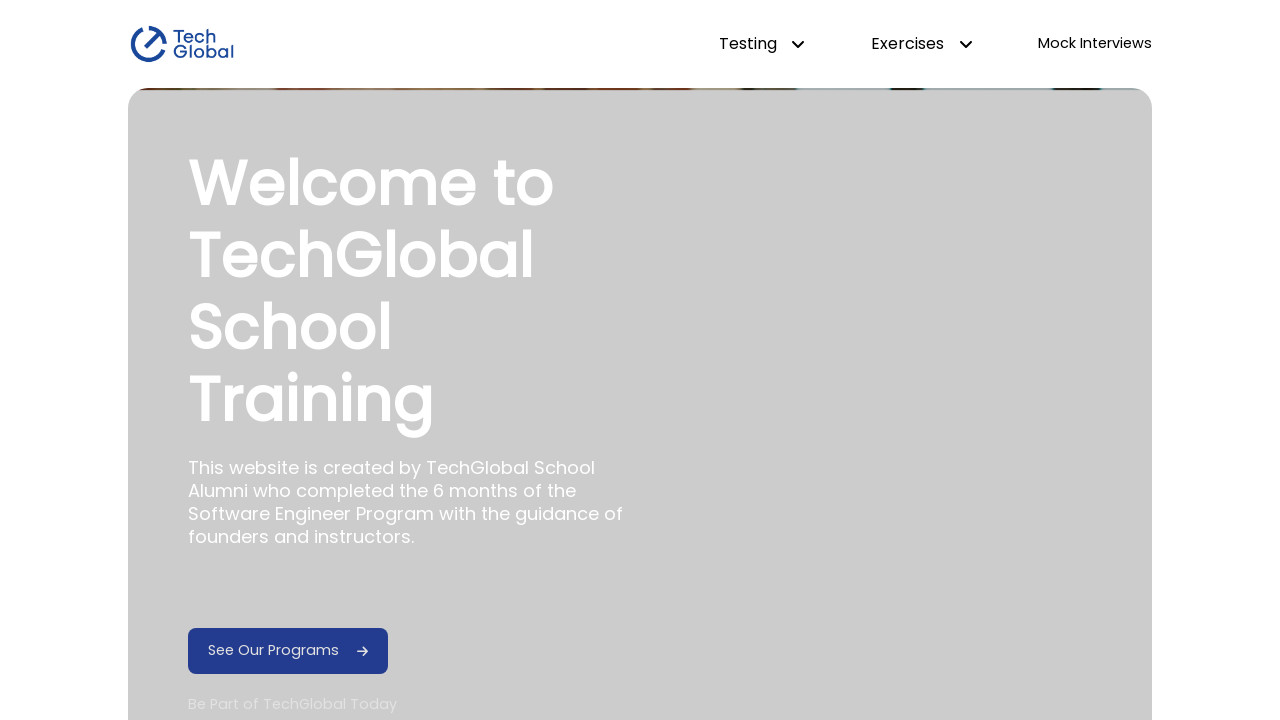

Navigated forward to frontend training page
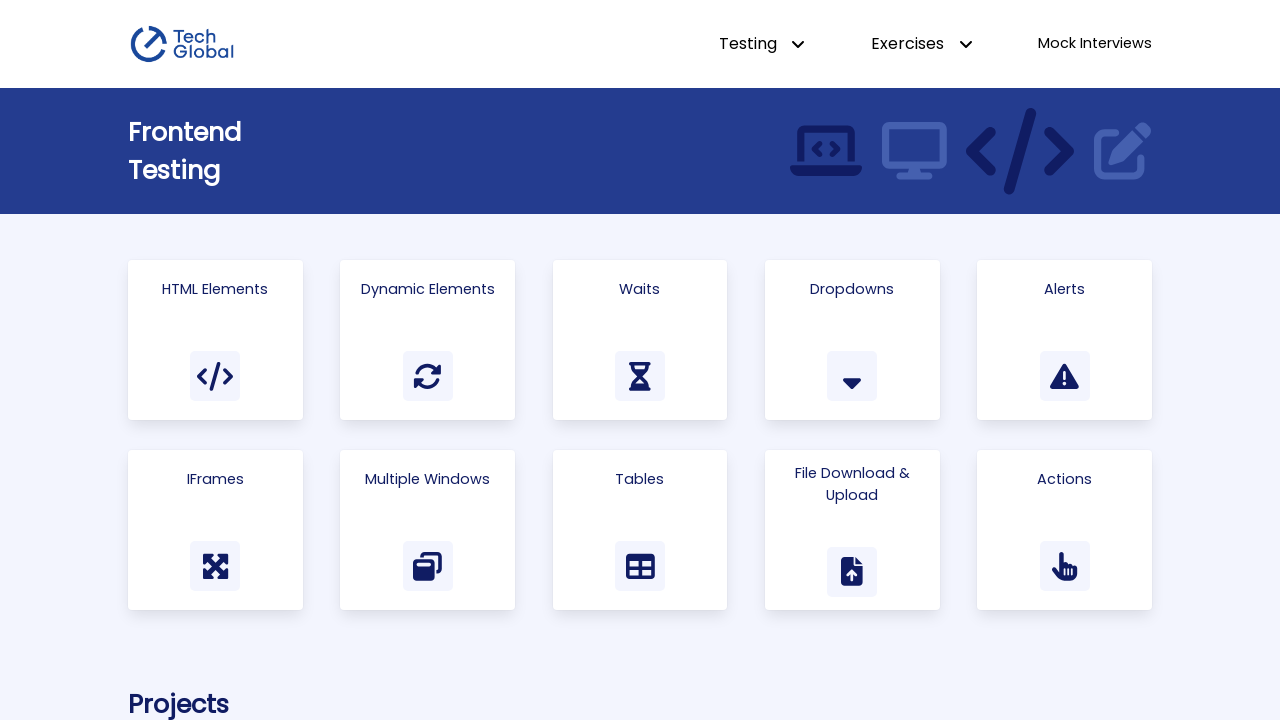

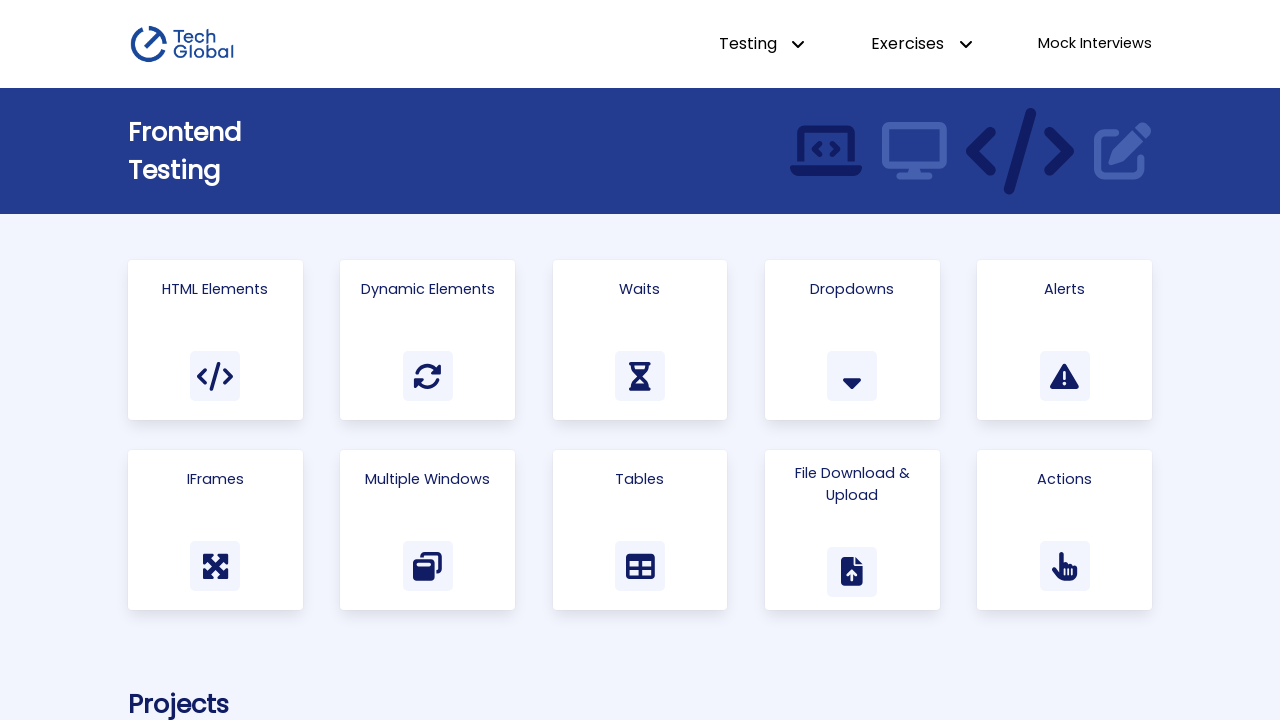